Tests table sorting functionality by clicking on the First Name column header and verifying the data is sorted in ascending and descending order

Starting URL: http://the-internet.herokuapp.com/tables

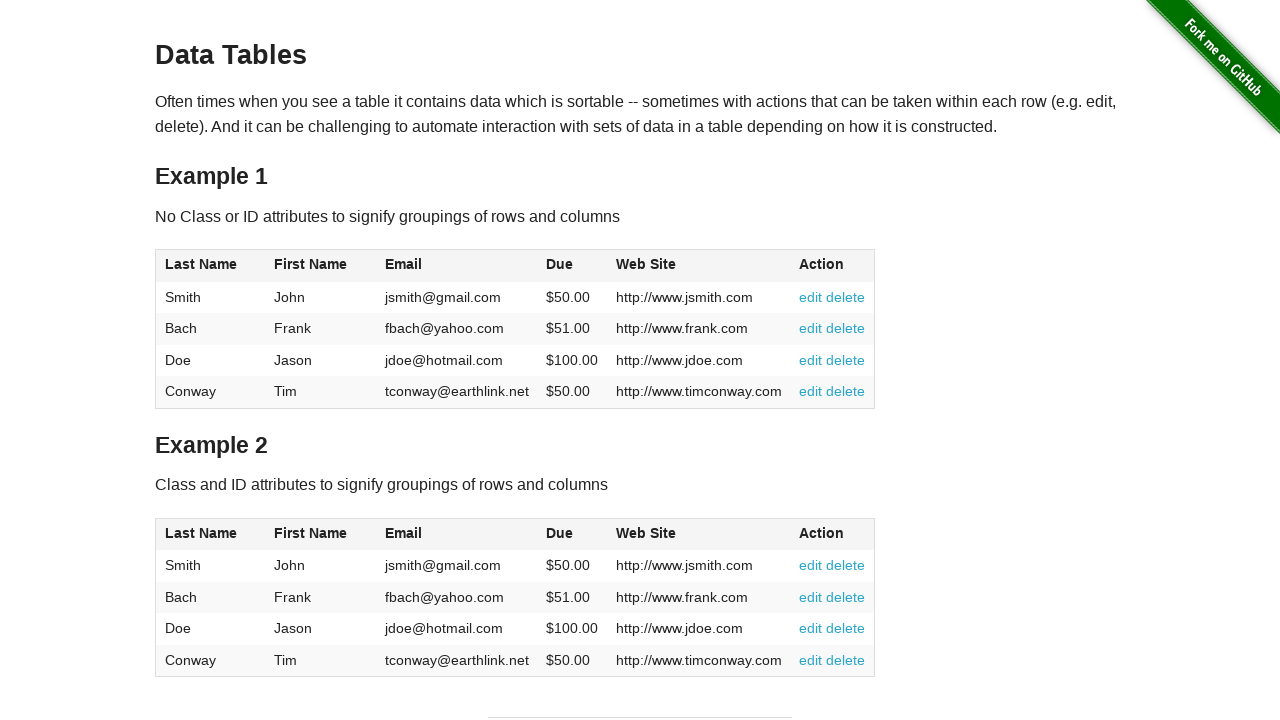

Located all First Name elements in the table
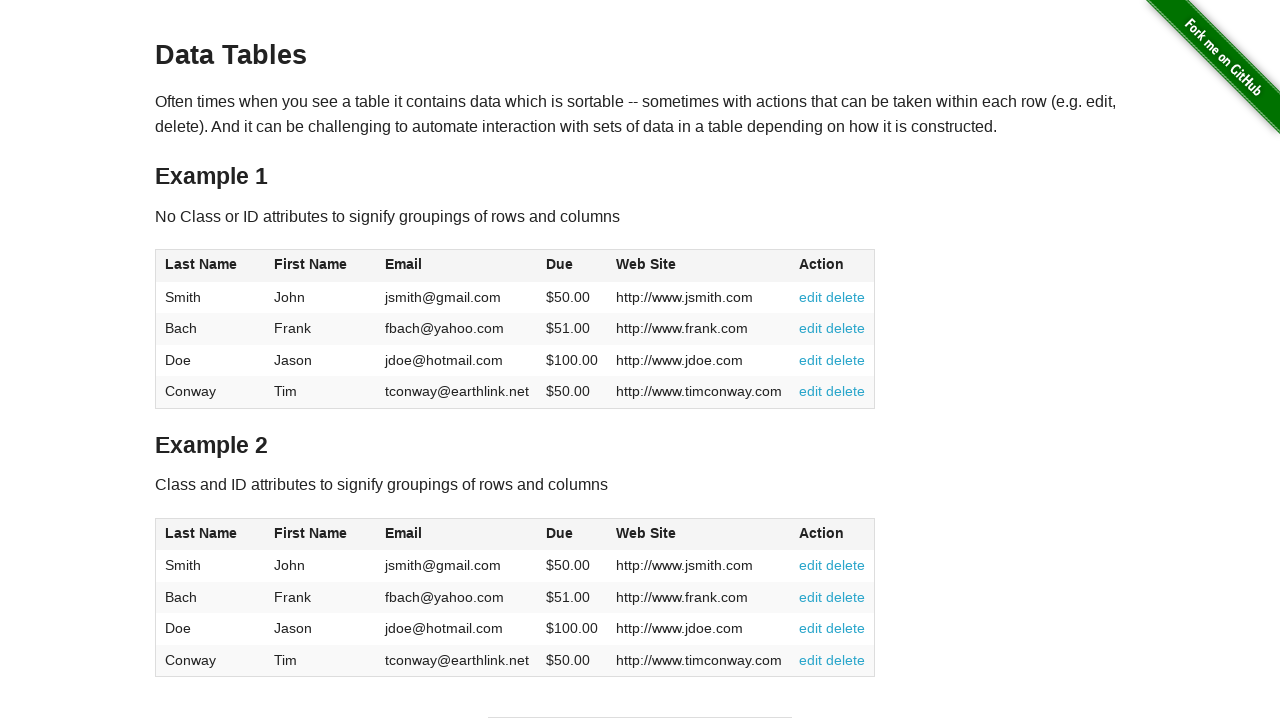

Extracted original First Name values from table
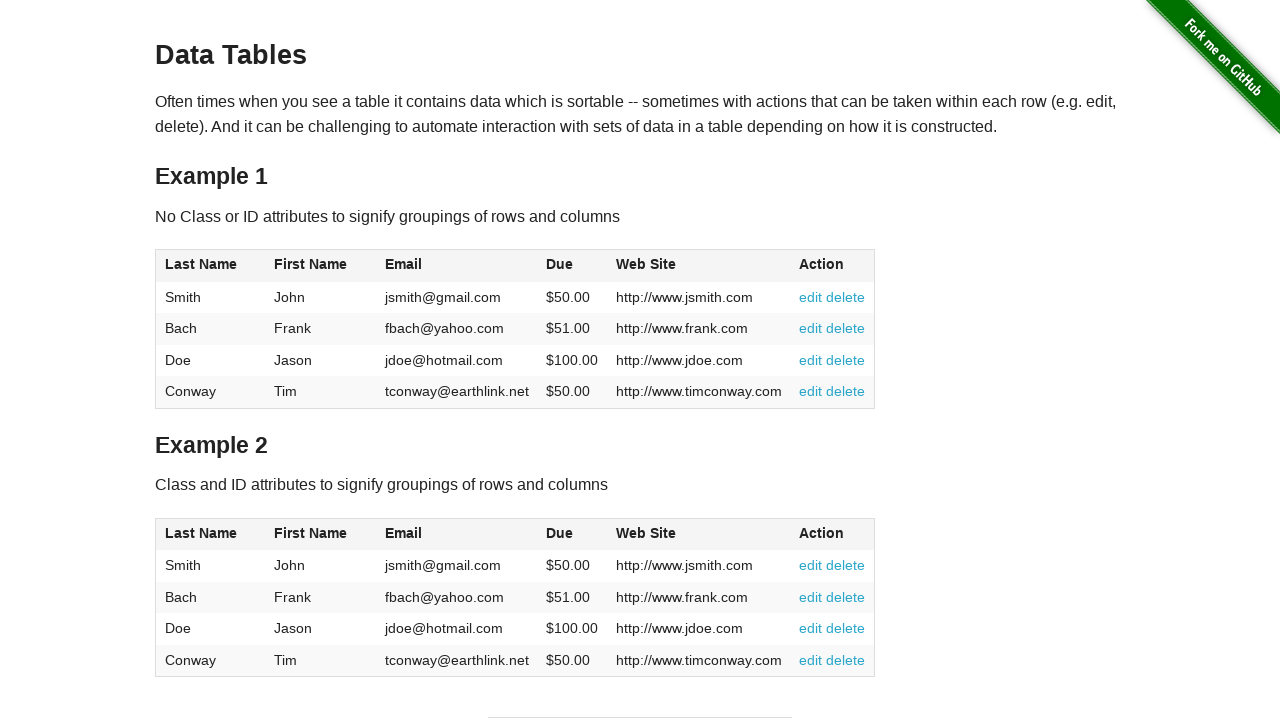

Clicked First Name column header to sort ascending at (321, 266) on xpath=//thead/tr/th[2]
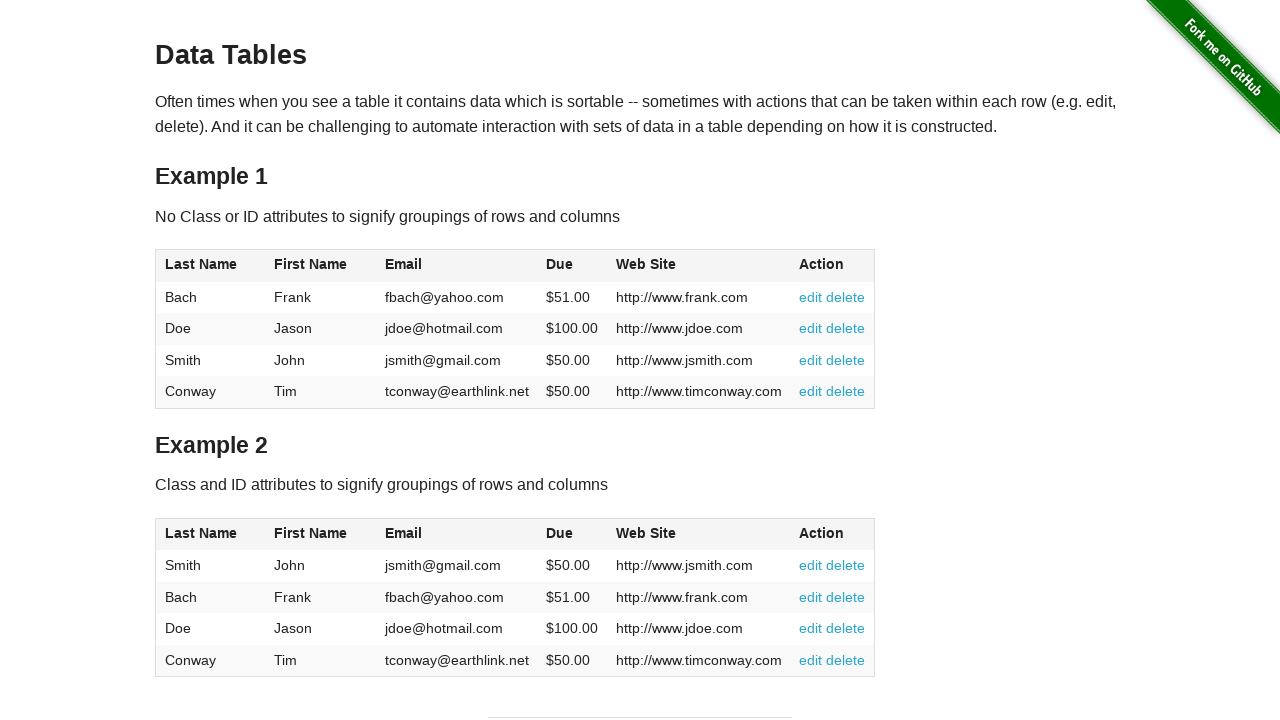

Located all First Name elements after ascending sort
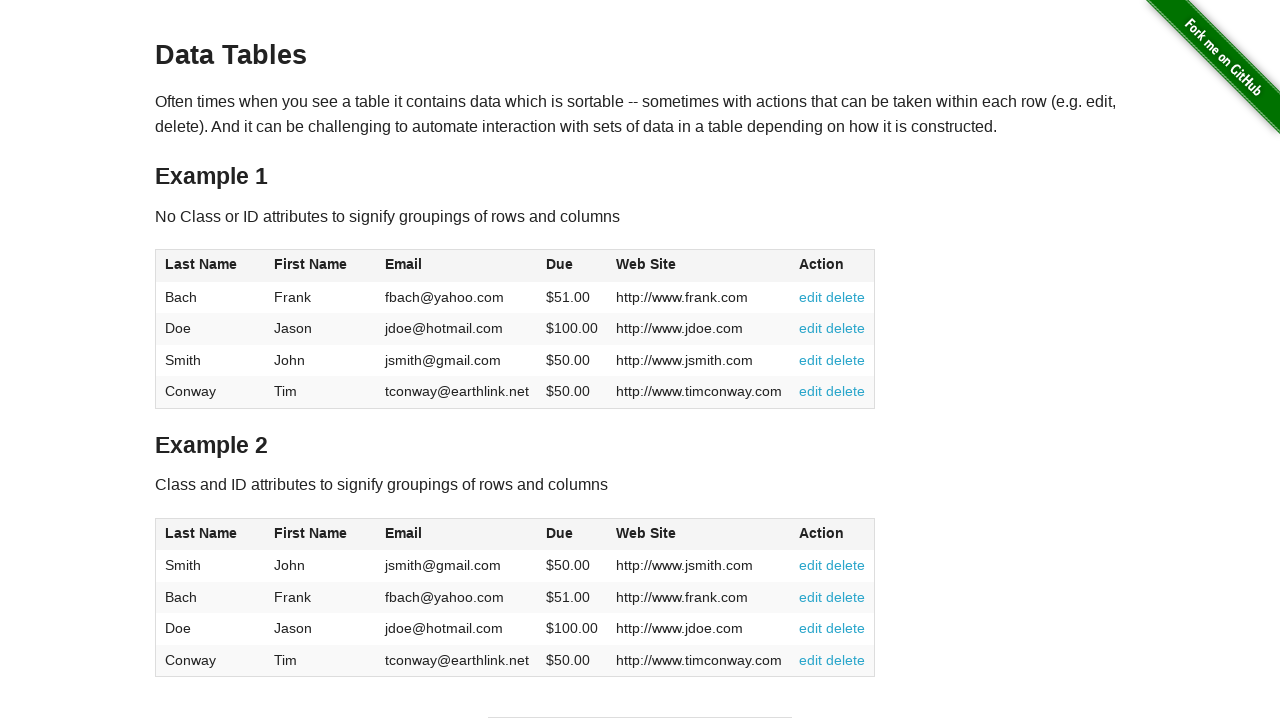

Extracted First Name values after ascending sort
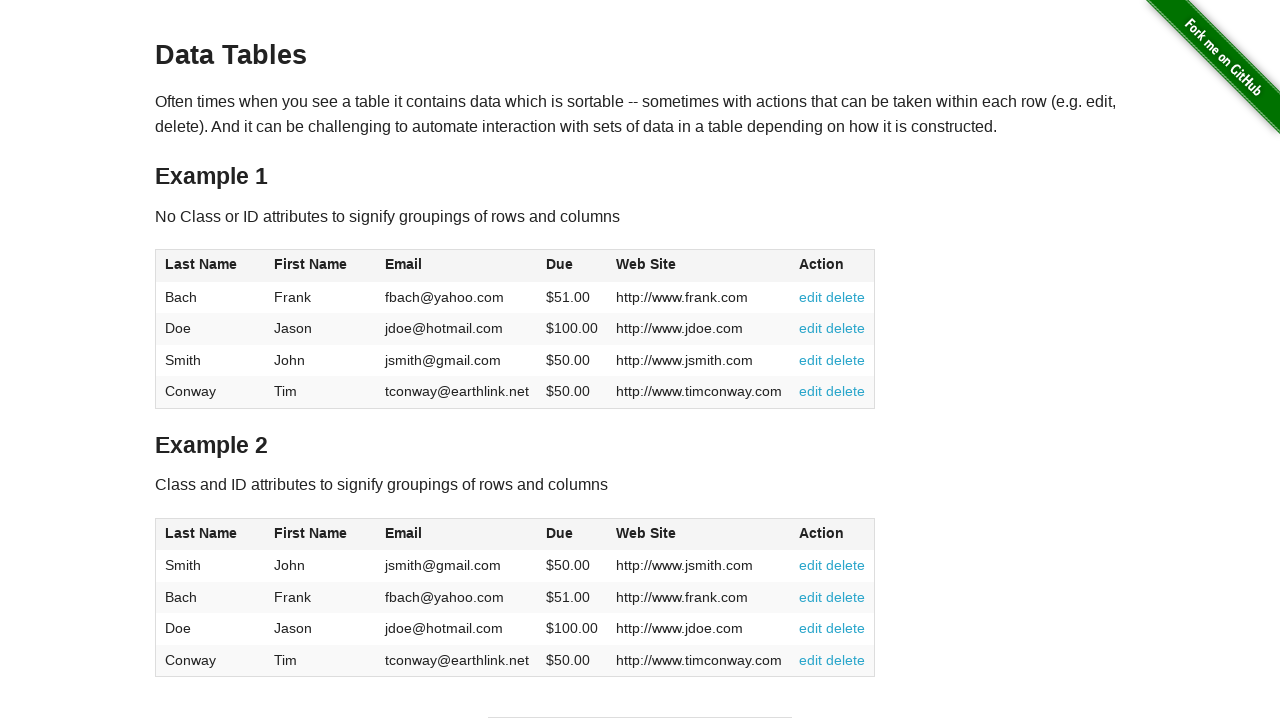

Created expected ascending sorted list
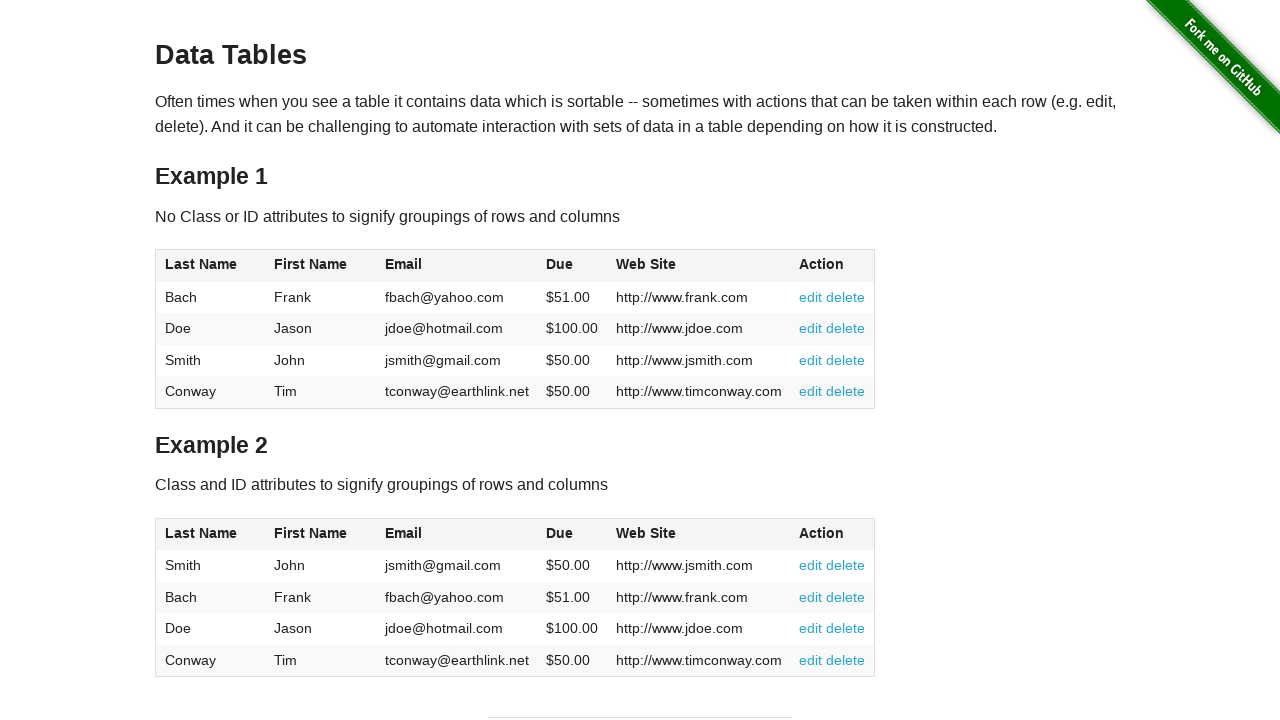

Verified that First Name column is sorted in ascending order
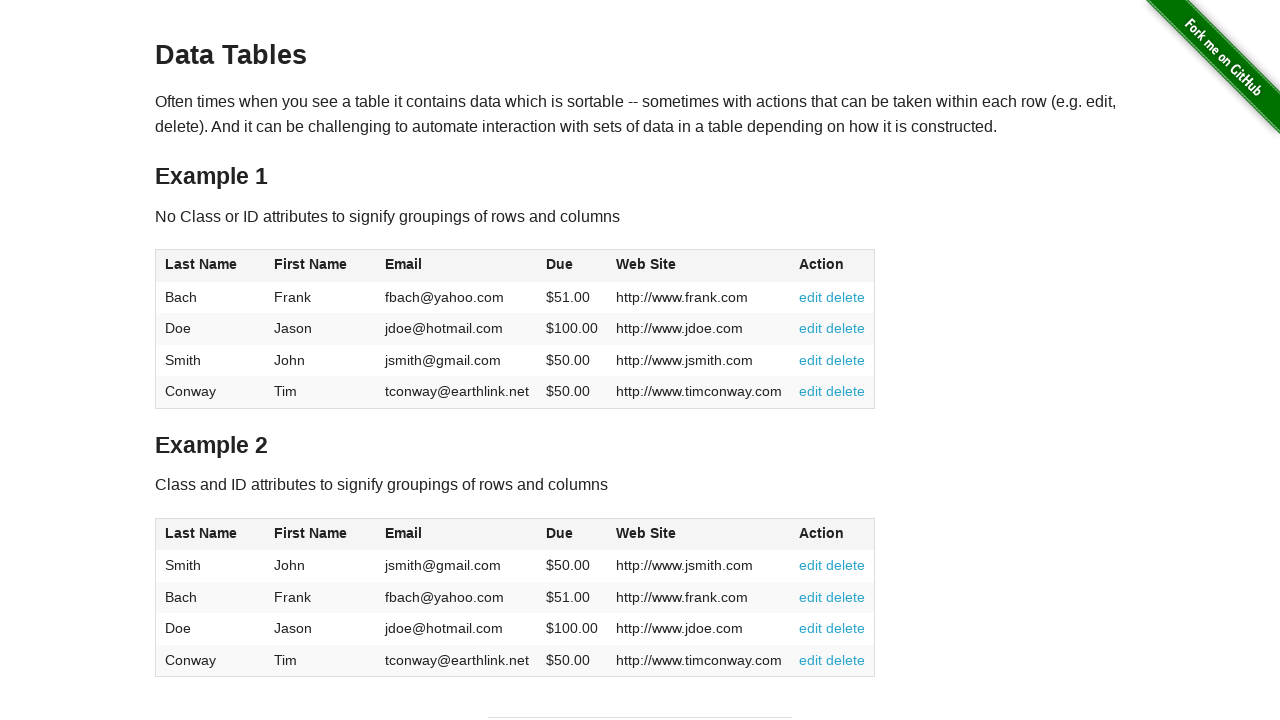

Clicked First Name column header again to sort descending at (321, 266) on xpath=//thead/tr/th[2]
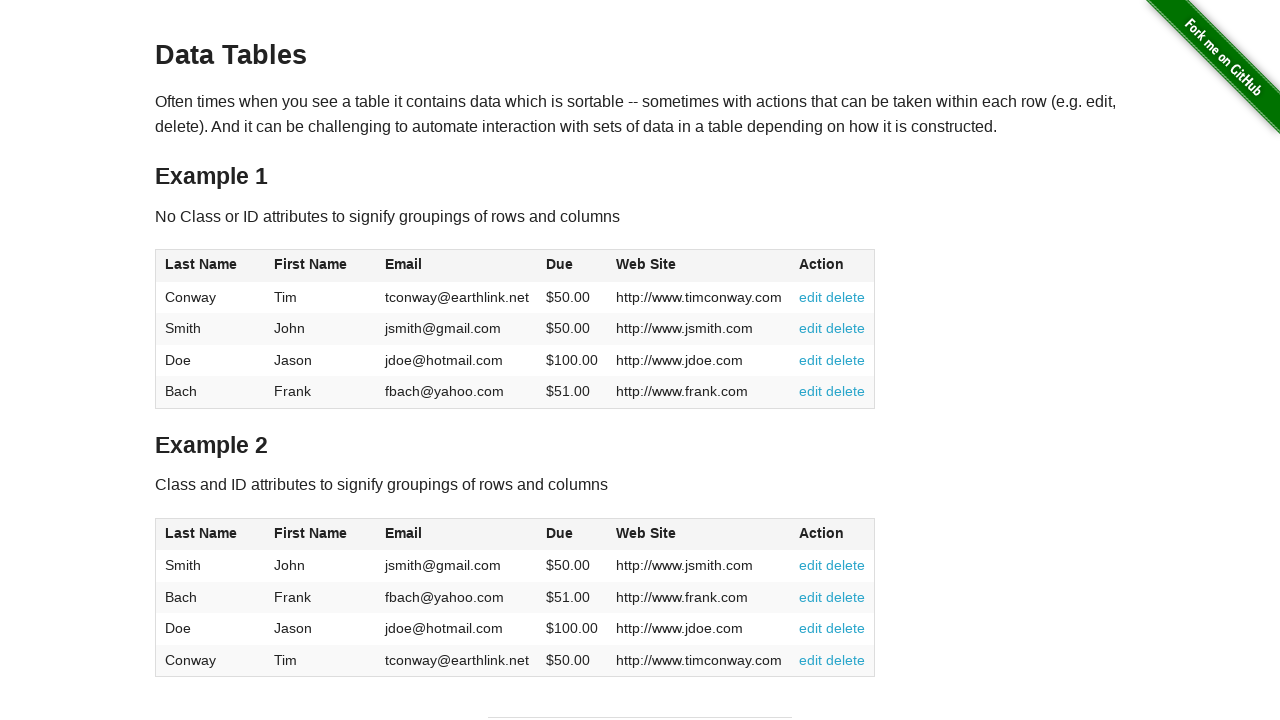

Located all First Name elements after descending sort
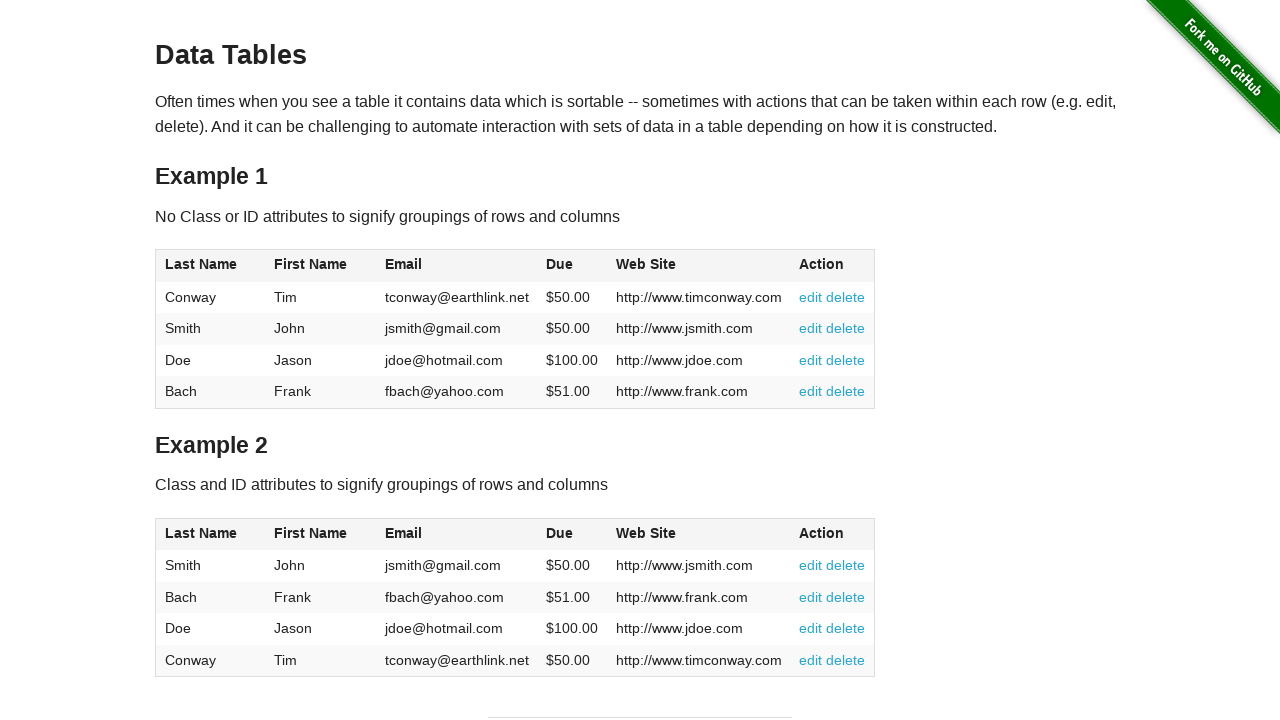

Extracted First Name values after descending sort
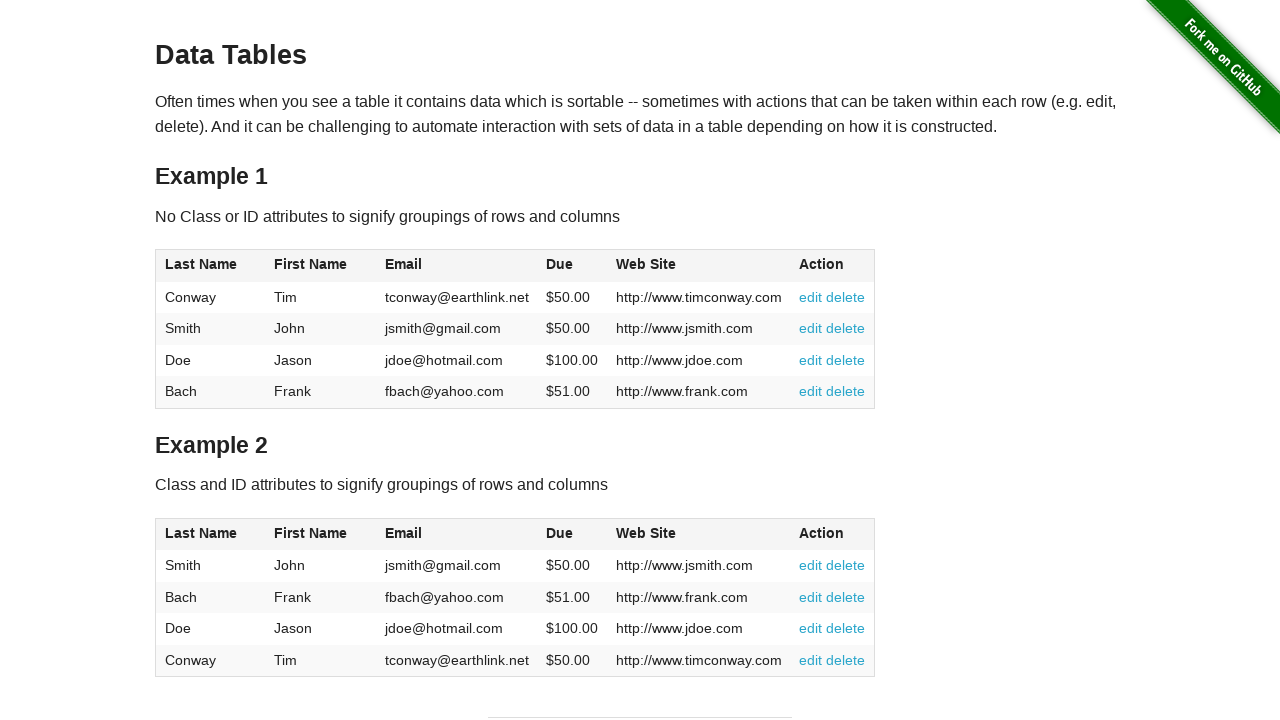

Created expected descending sorted list
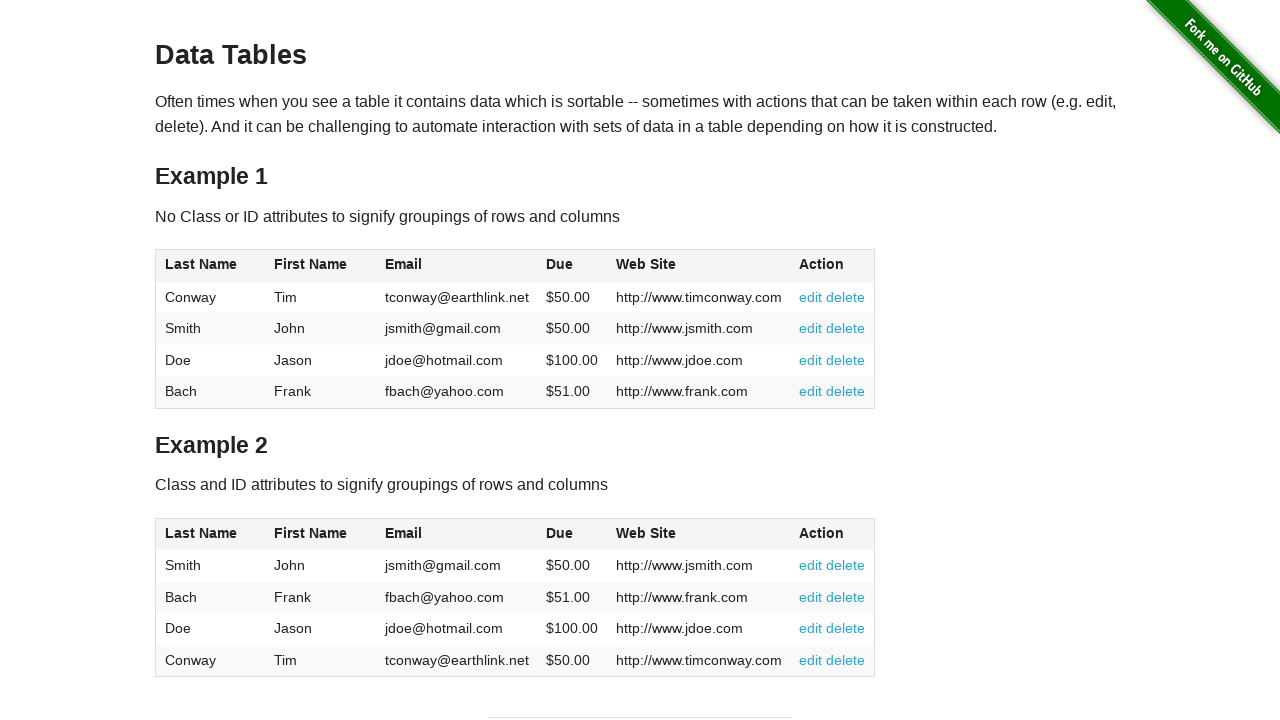

Verified that First Name column is sorted in descending order
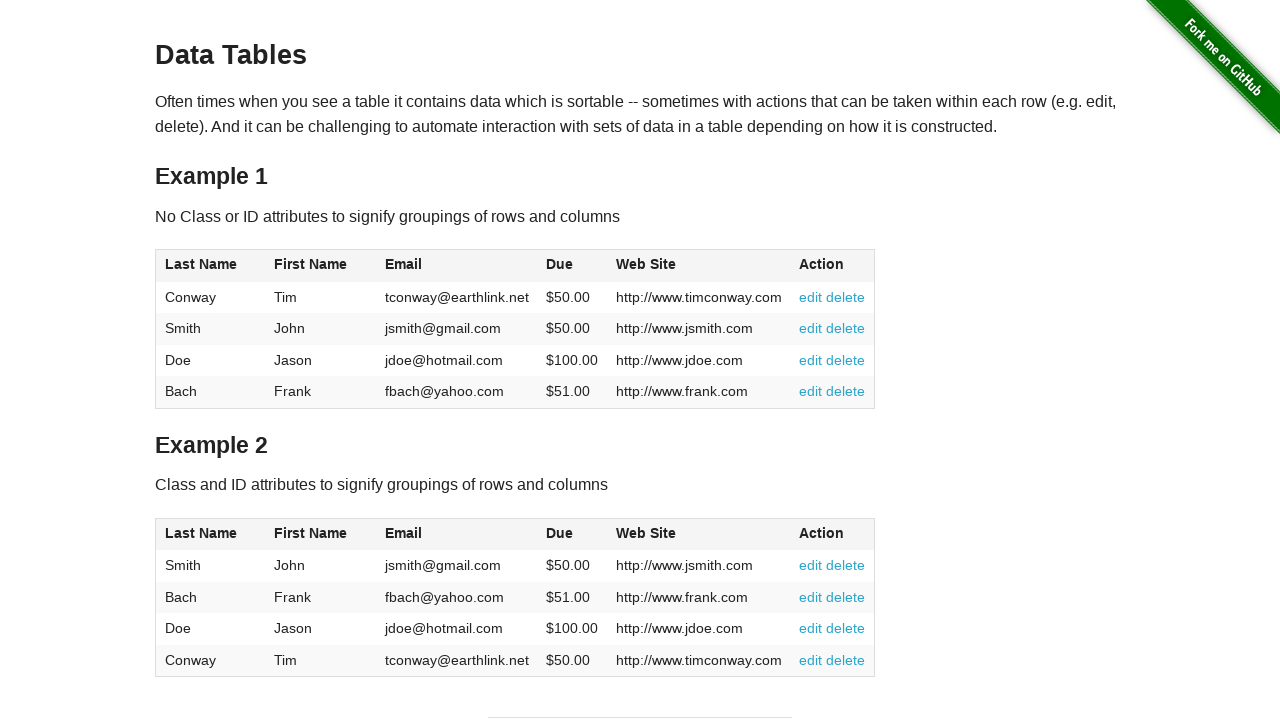

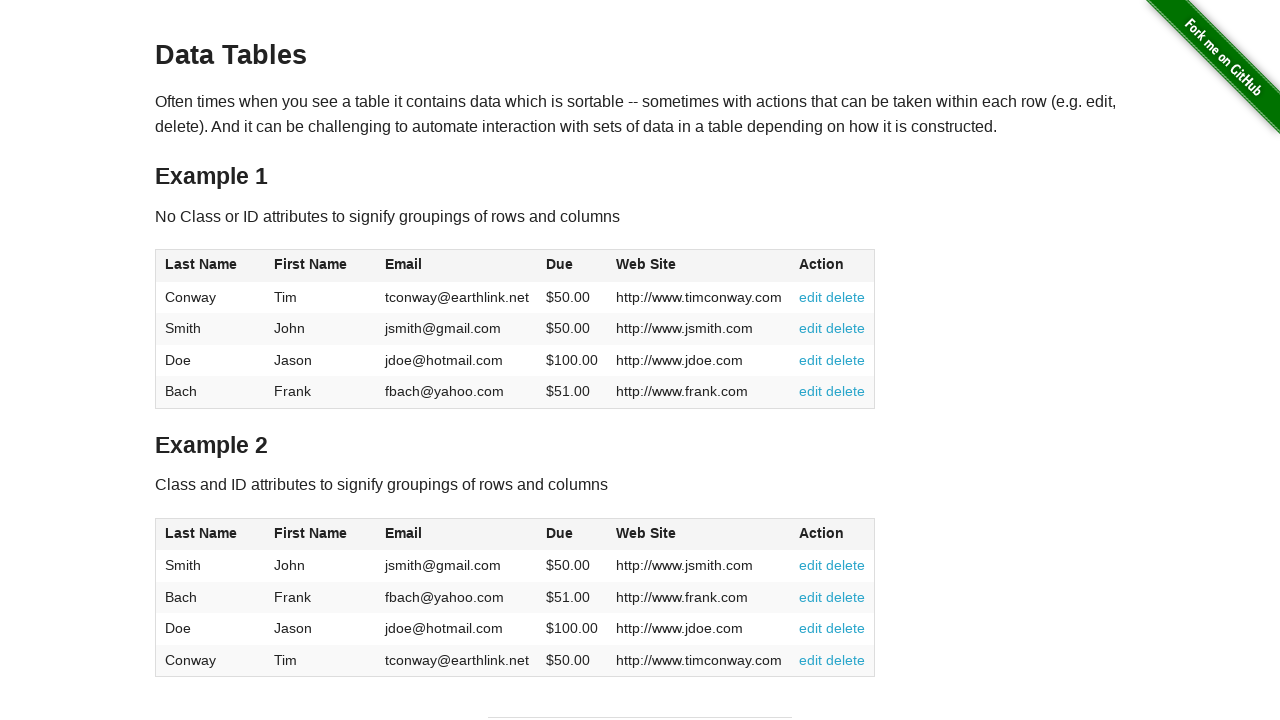